Tests handling of dynamic attributes on a Selenium training page by locating input fields with dynamically changing class names using XPath starts-with, filling in the form fields, and submitting the form.

Starting URL: https://v1.training-support.net/selenium/dynamic-attributes

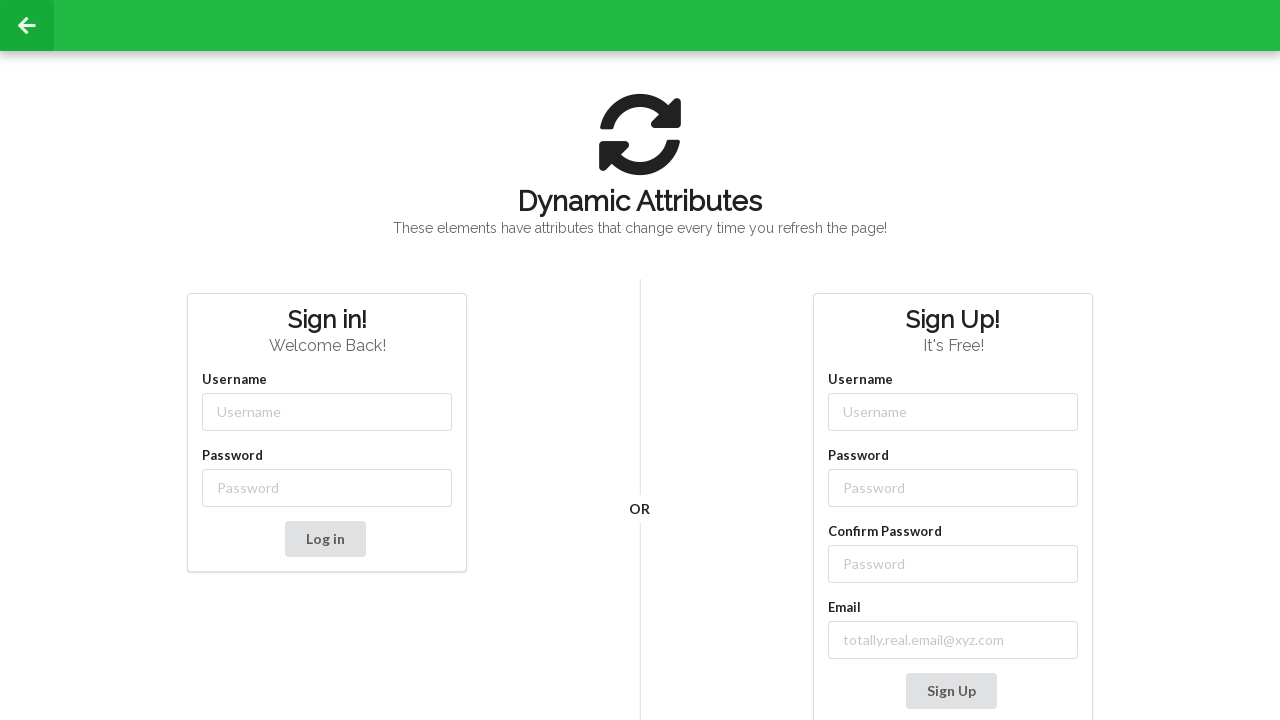

Filled username field with 'admin' using XPath starts-with selector for dynamic class on //input[starts-with(@class, 'username-')]
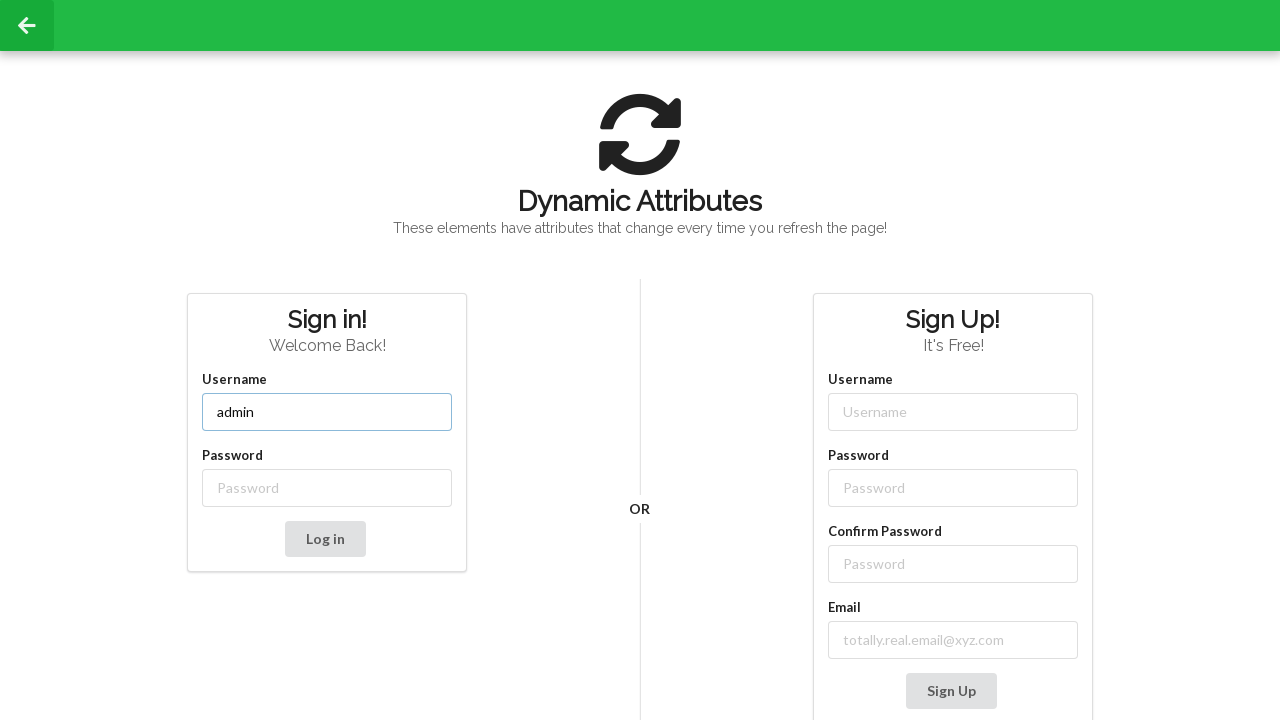

Filled password field with 'password' using XPath starts-with selector for dynamic class on //input[starts-with(@class, 'password-')]
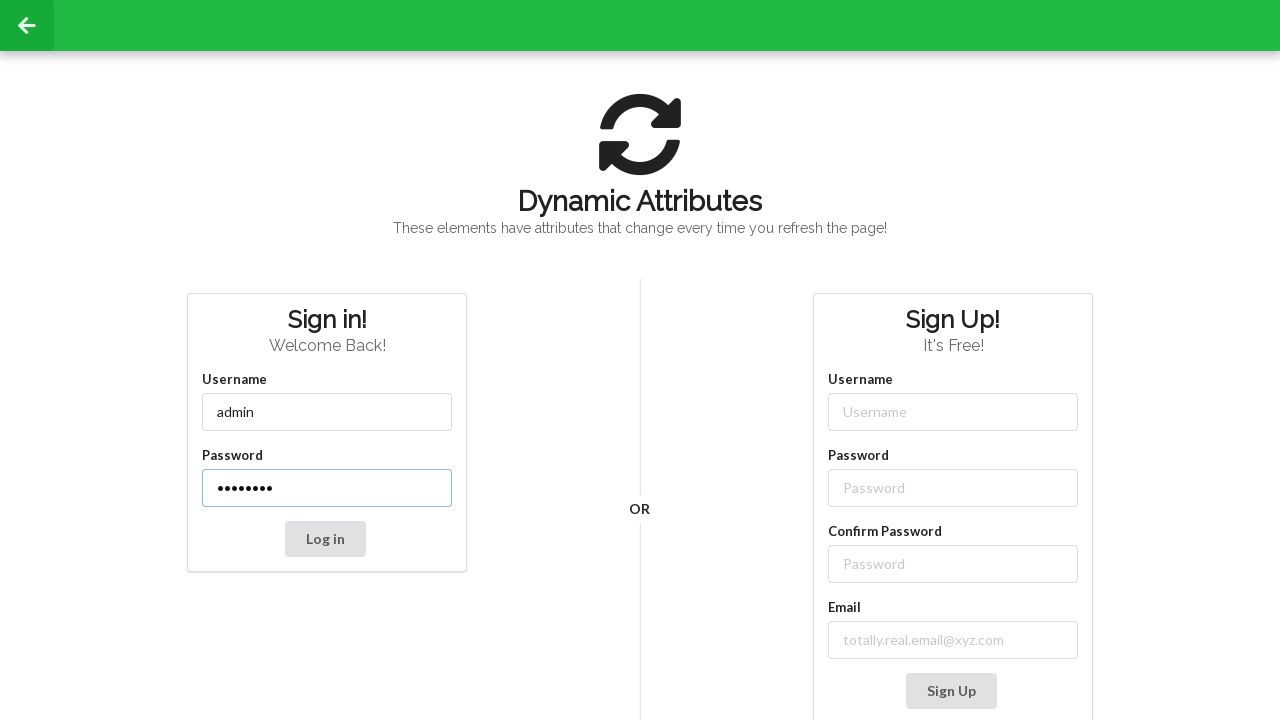

Clicked the submit button to submit form at (325, 539) on button[type='submit']
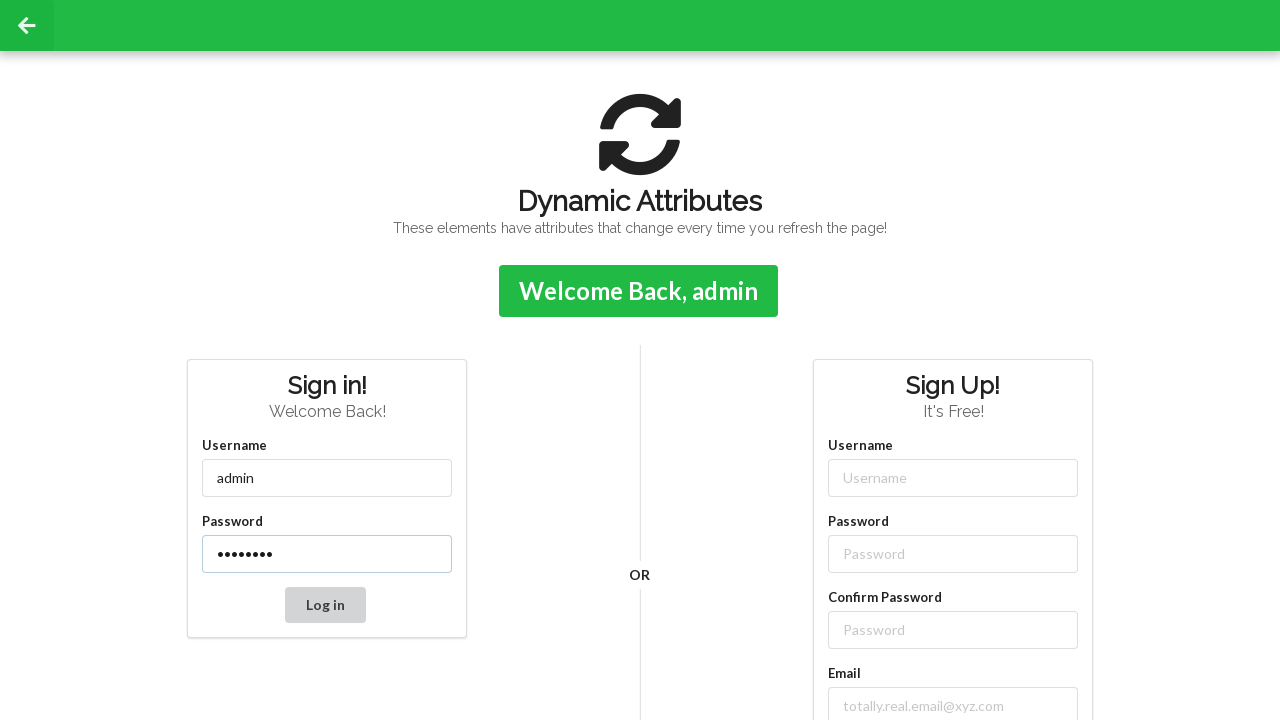

Confirmation message appeared after form submission
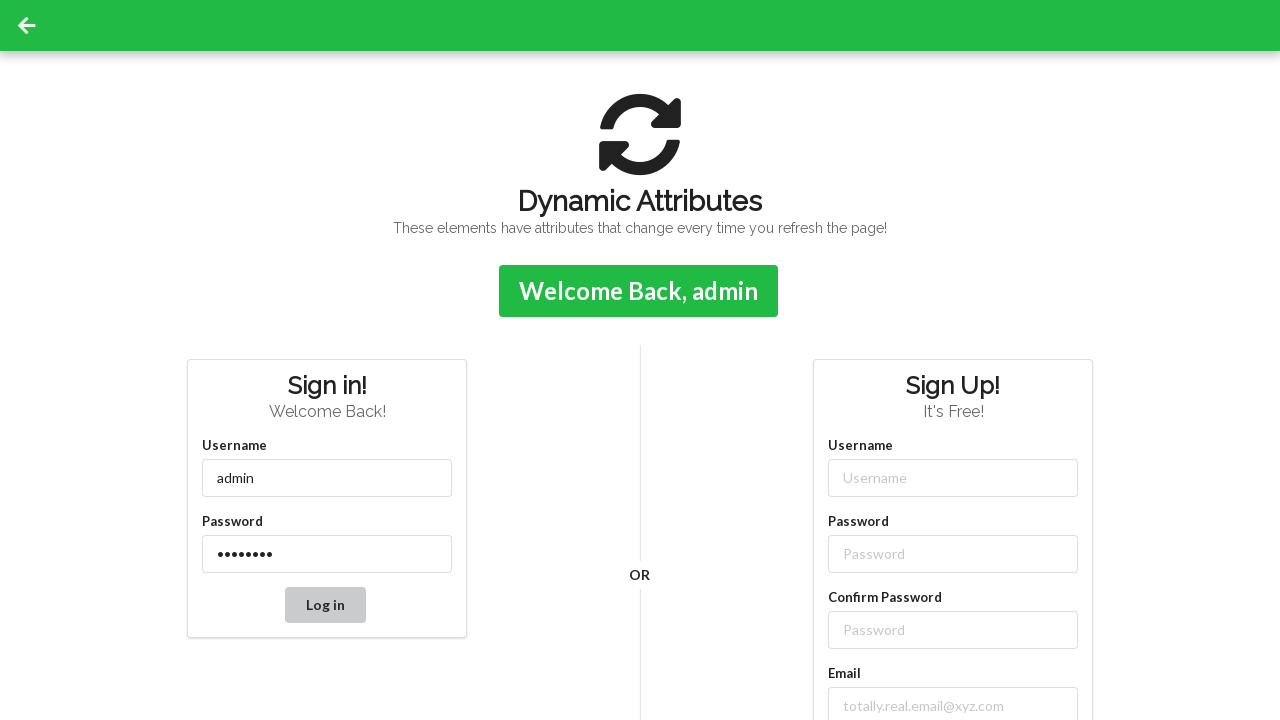

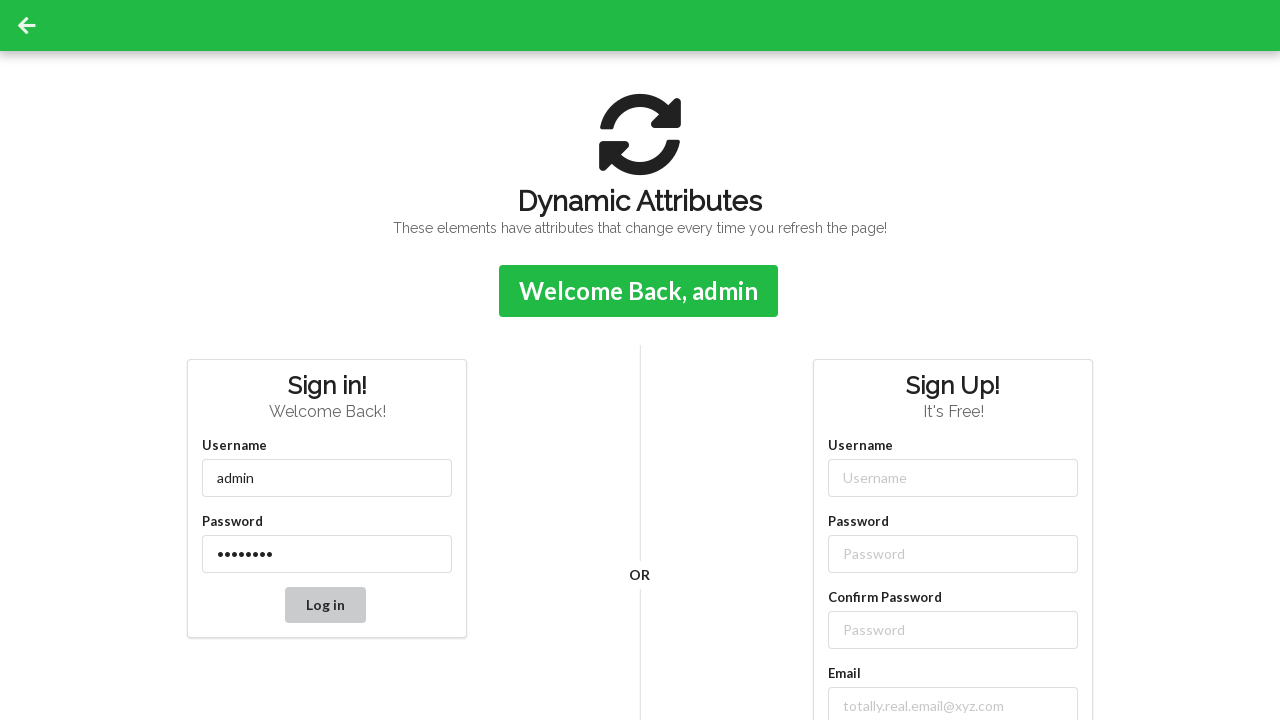